Tests form interaction on Selenium's demo web form page by filling text fields, selecting dropdown options, clicking links, and submitting the form

Starting URL: https://www.selenium.dev/selenium/web/web-form.html

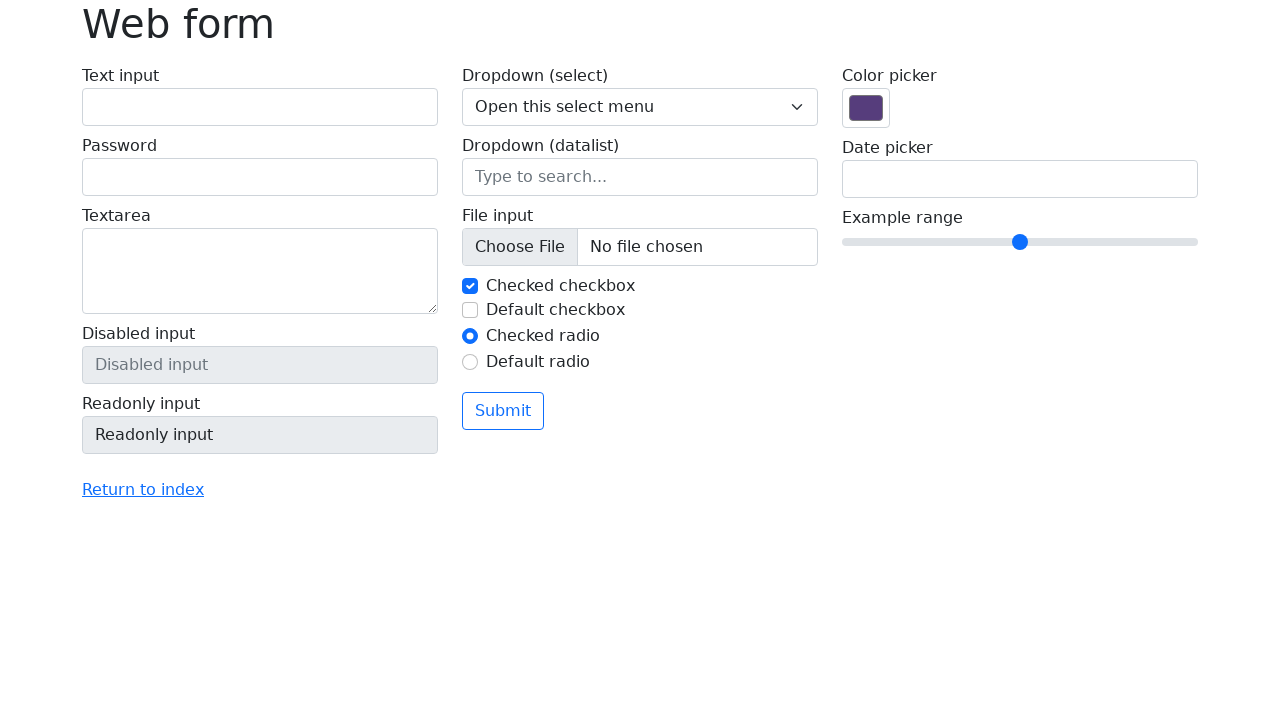

Filled text input field with 'Ashish' on #my-text-id
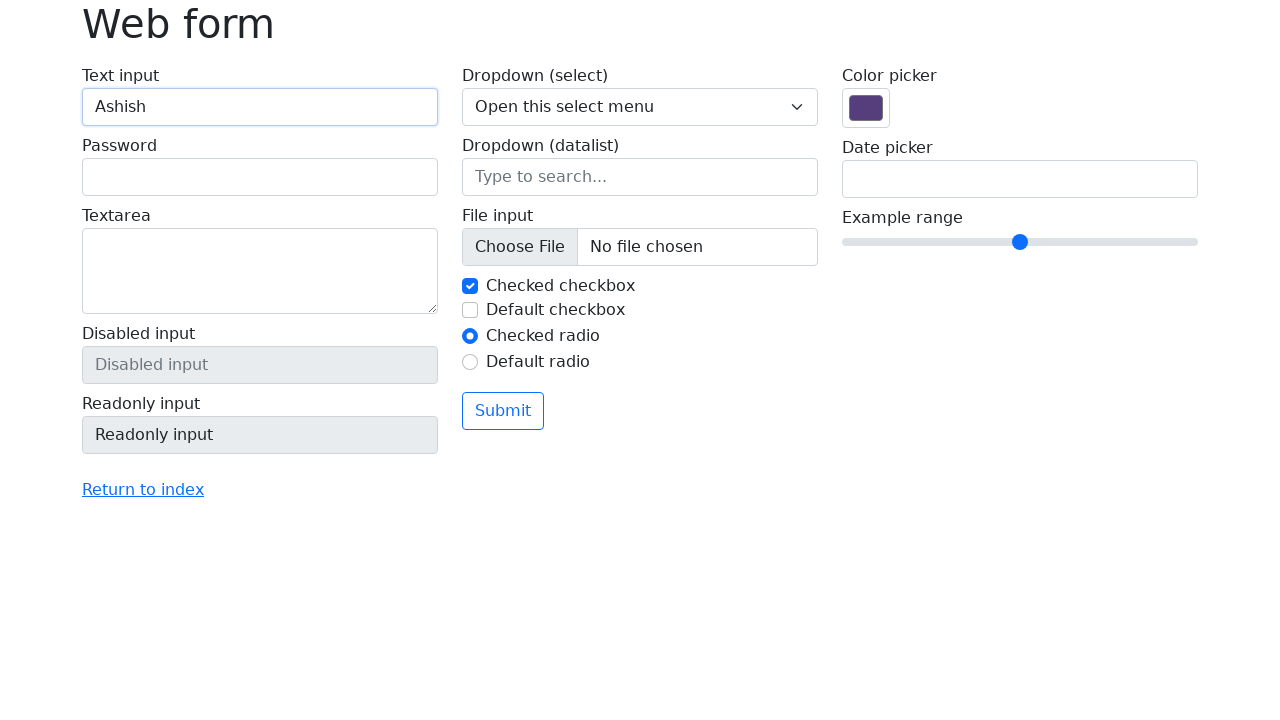

Filled password field with 'ABCD' on input[name='my-password']
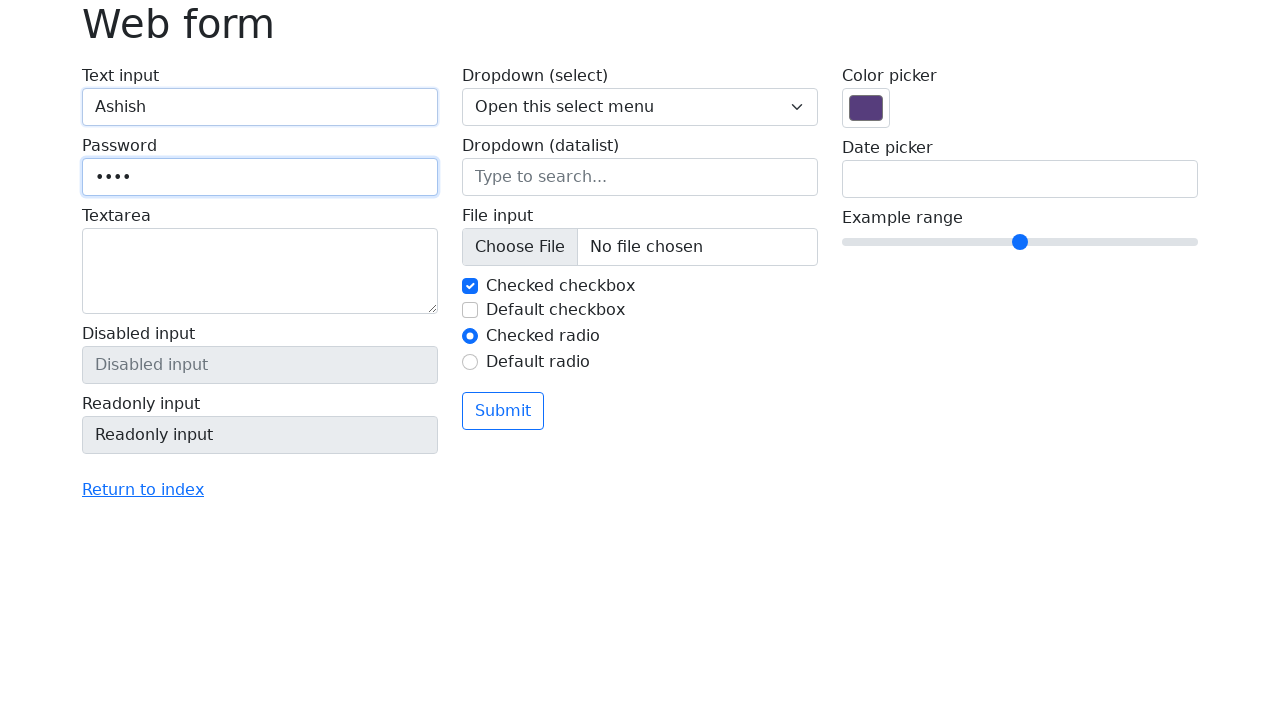

Clicked 'Return to index' link at (143, 490) on text=Return to index
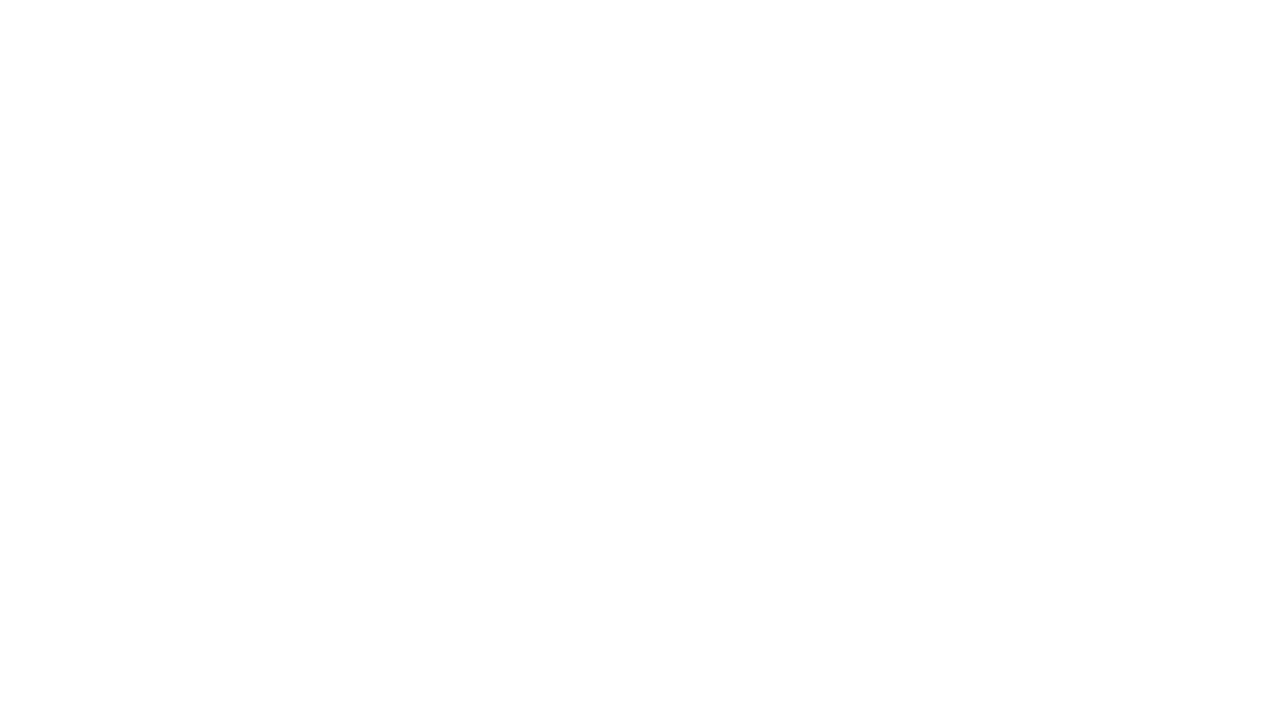

Navigated back to the form page
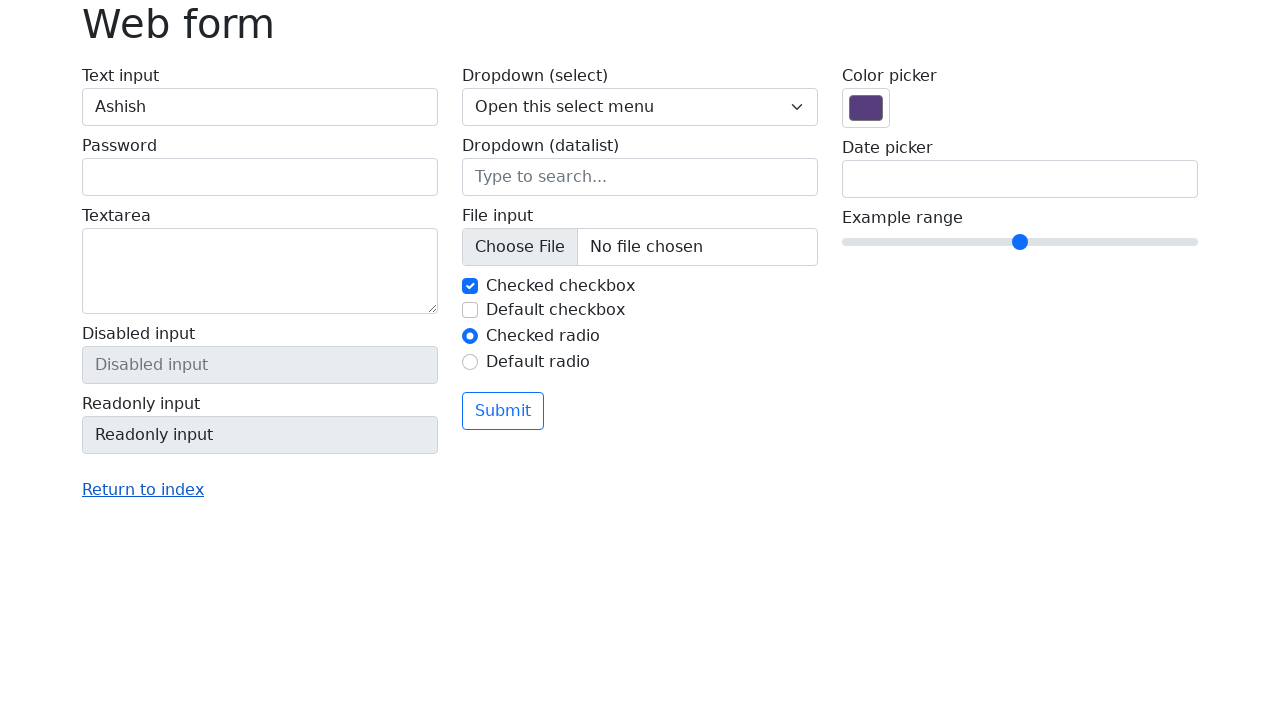

Selected 'Two' from dropdown menu on select[name='my-select']
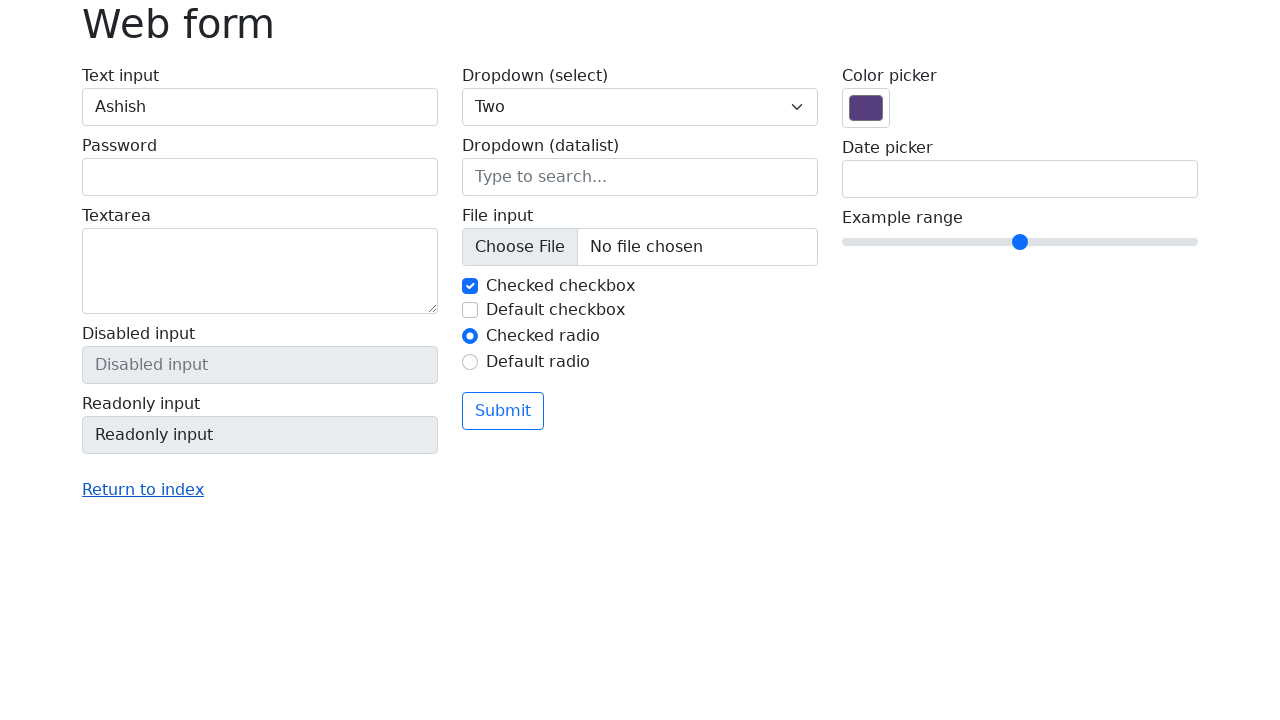

Clicked submit button to submit the form at (503, 411) on xpath=/html/body/main/div/form/div/div[2]/button
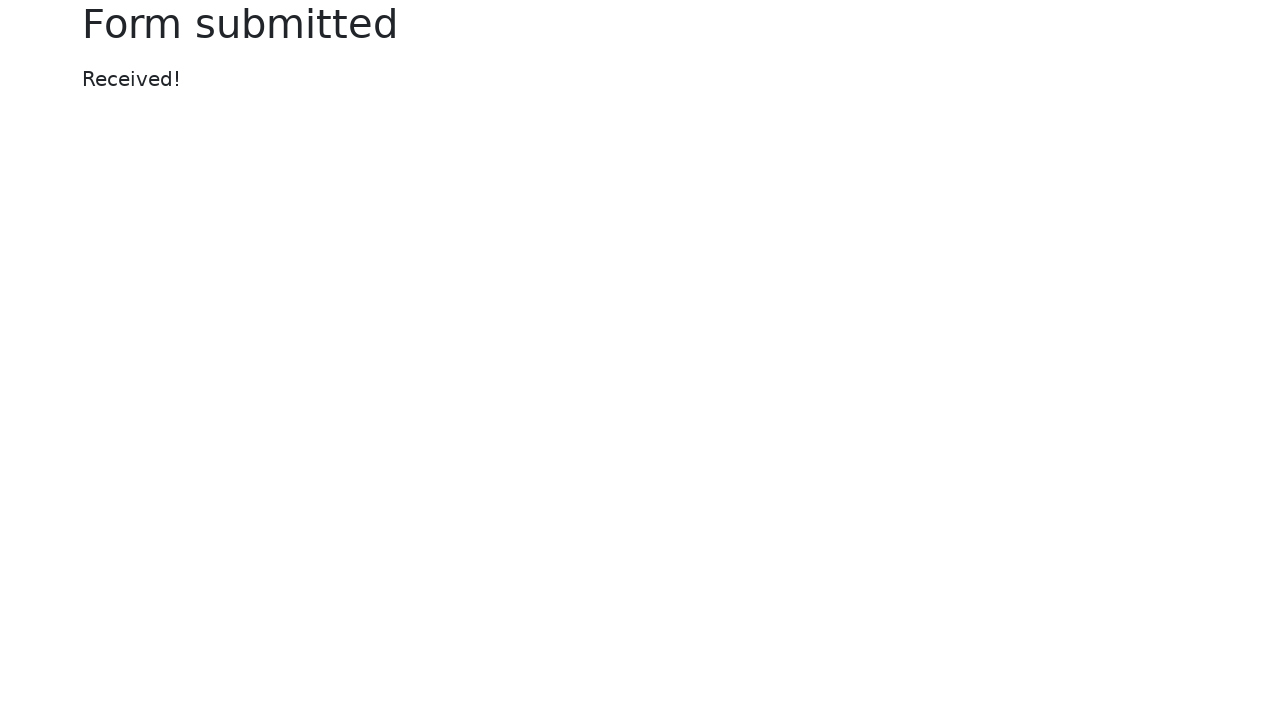

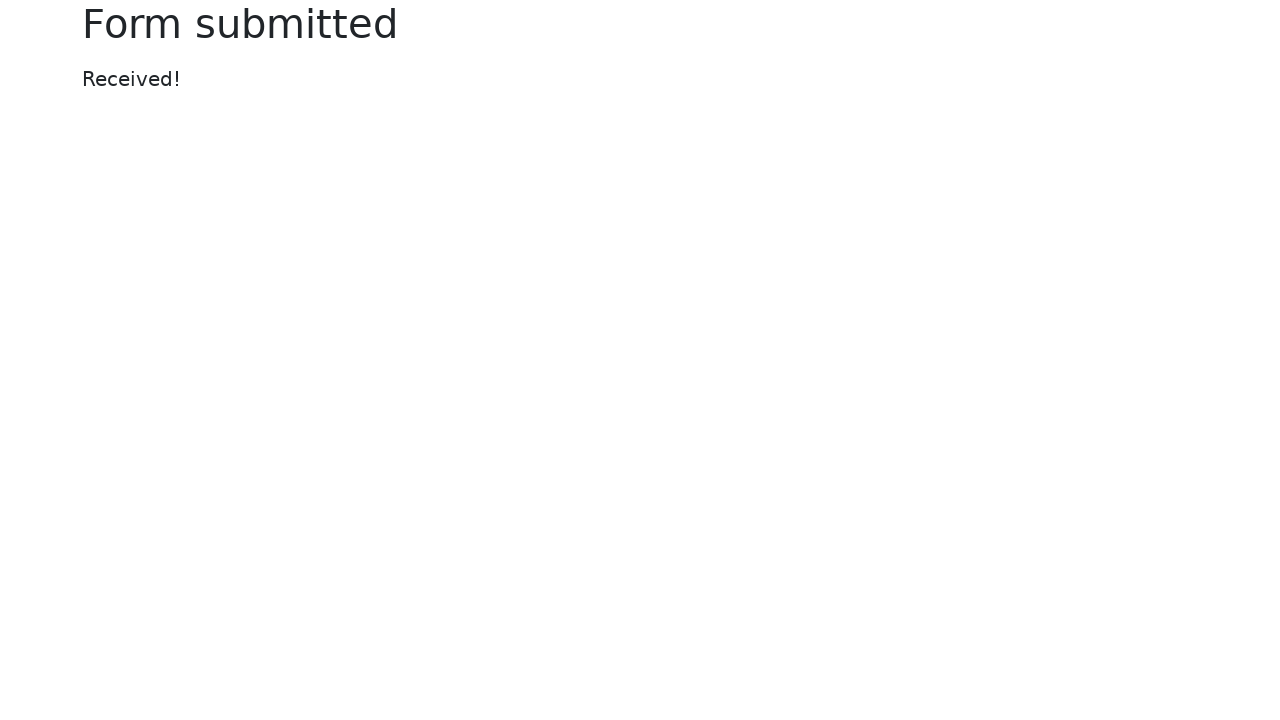